Tests dynamic controls on a webpage by interacting with checkboxes, buttons that remove/add elements, and text inputs that can be enabled/disabled

Starting URL: http://the-internet.herokuapp.com/

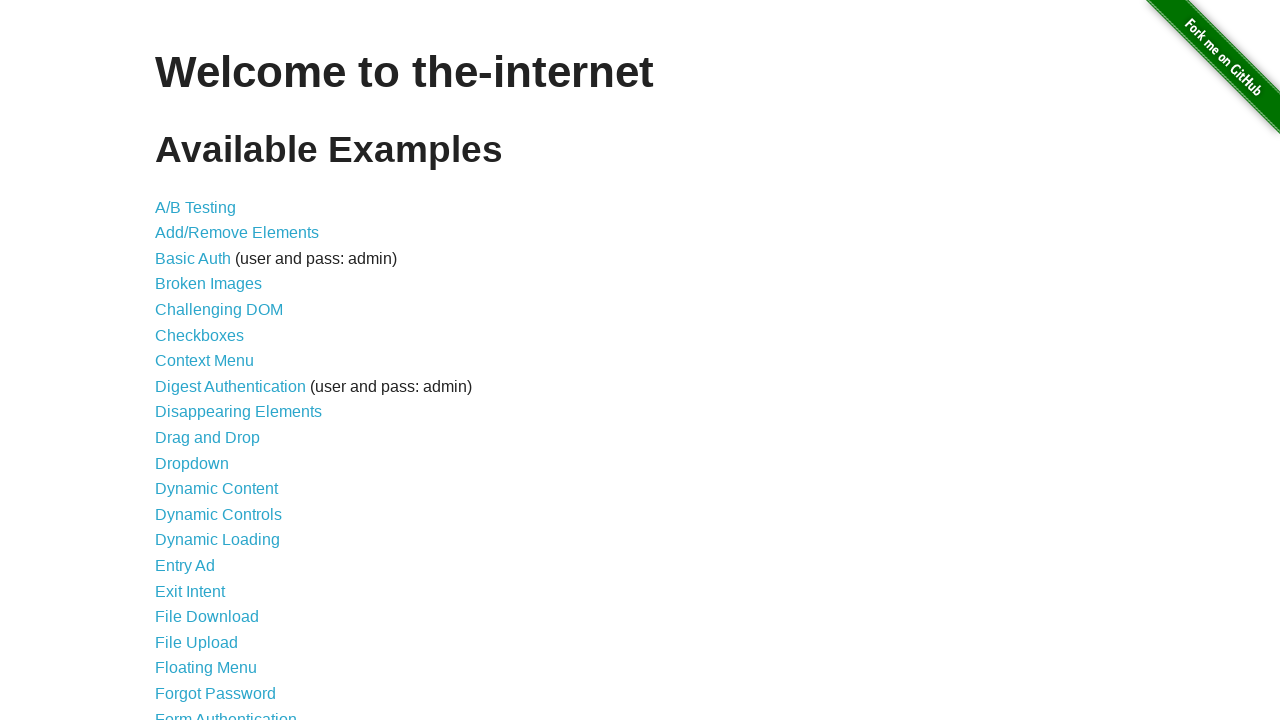

Clicked on Dynamic Controls link at (218, 514) on text=Dynamic Controls
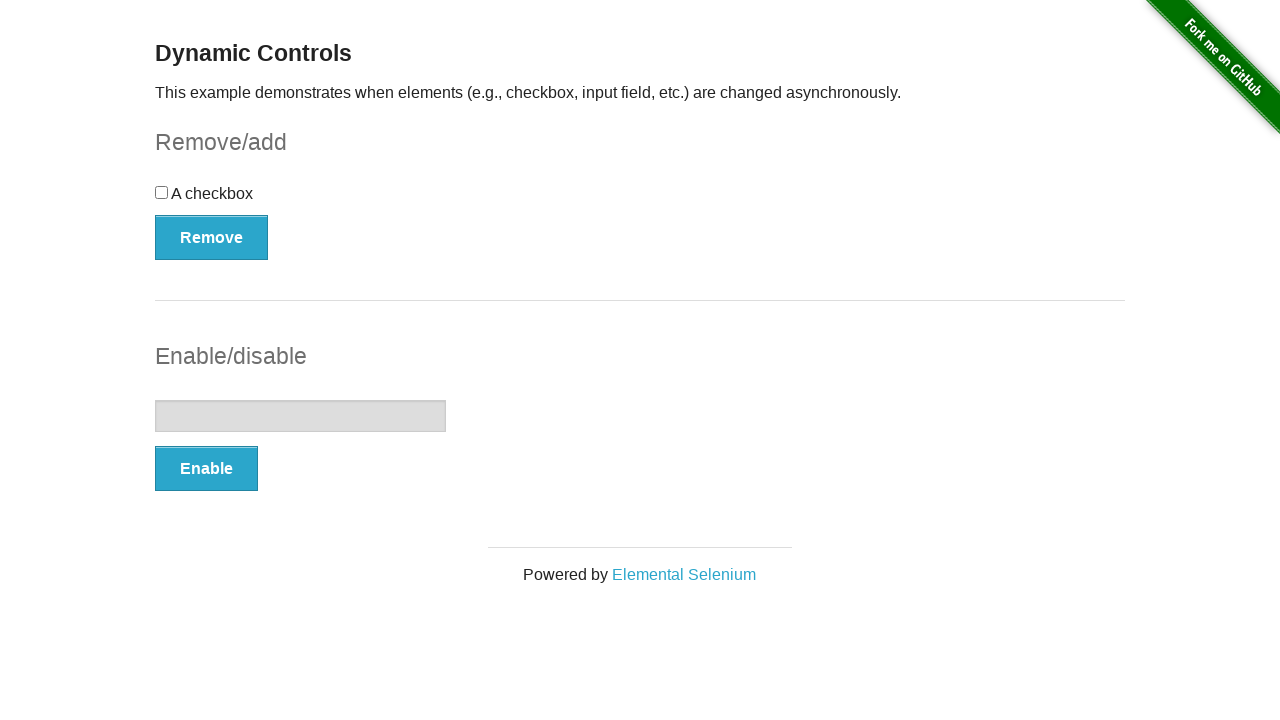

Clicked the checkbox at (162, 192) on #checkbox > input[type=checkbox]
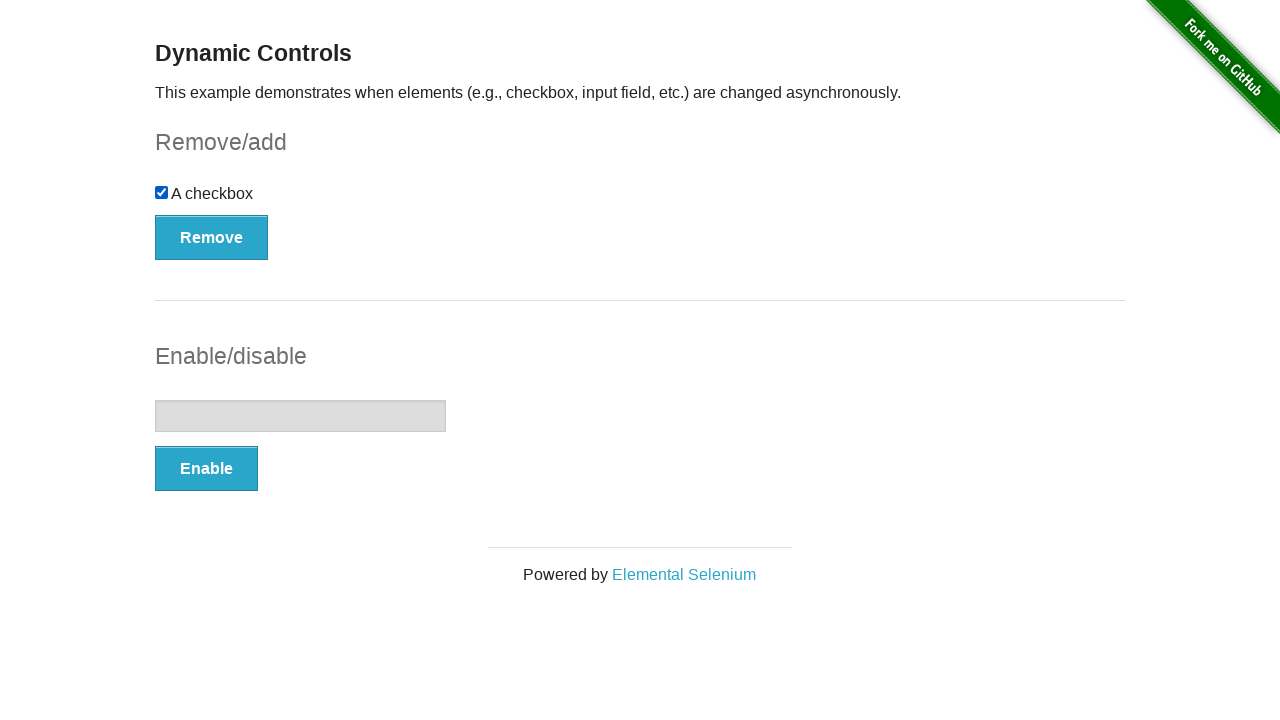

Clicked the Remove button to remove the checkbox at (212, 237) on #checkbox-example > button
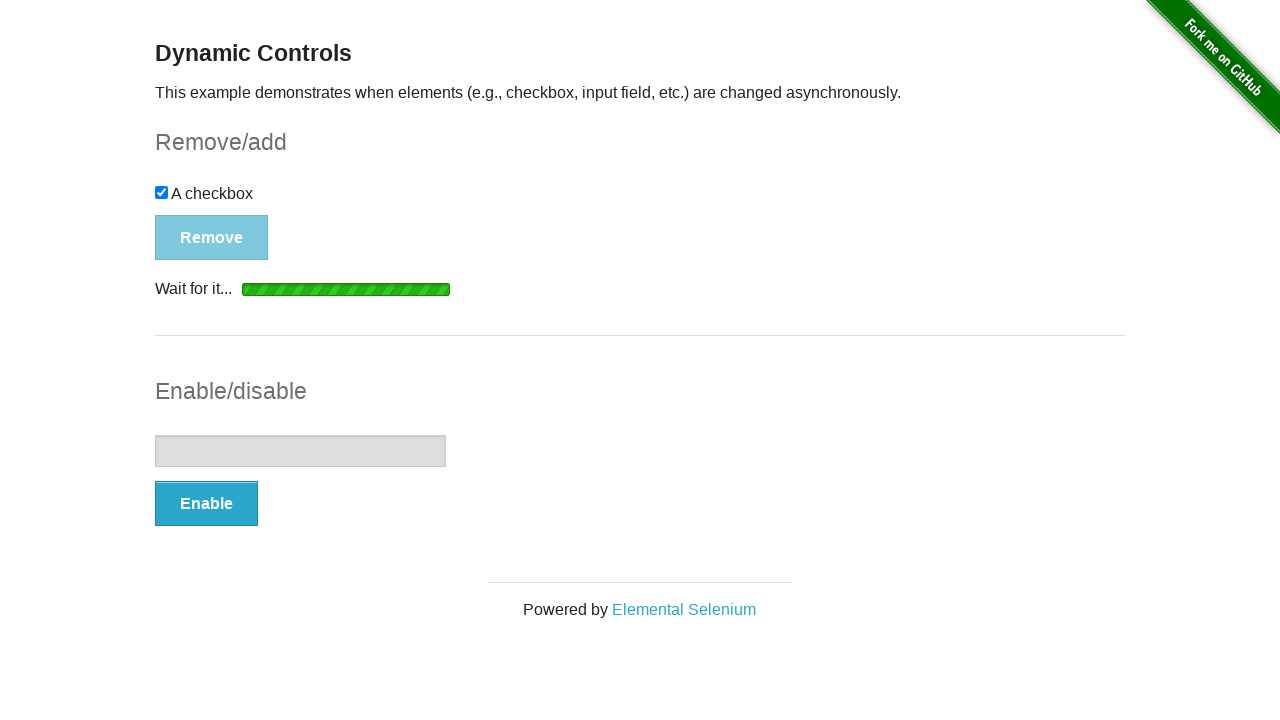

Waited for Add button to become visible
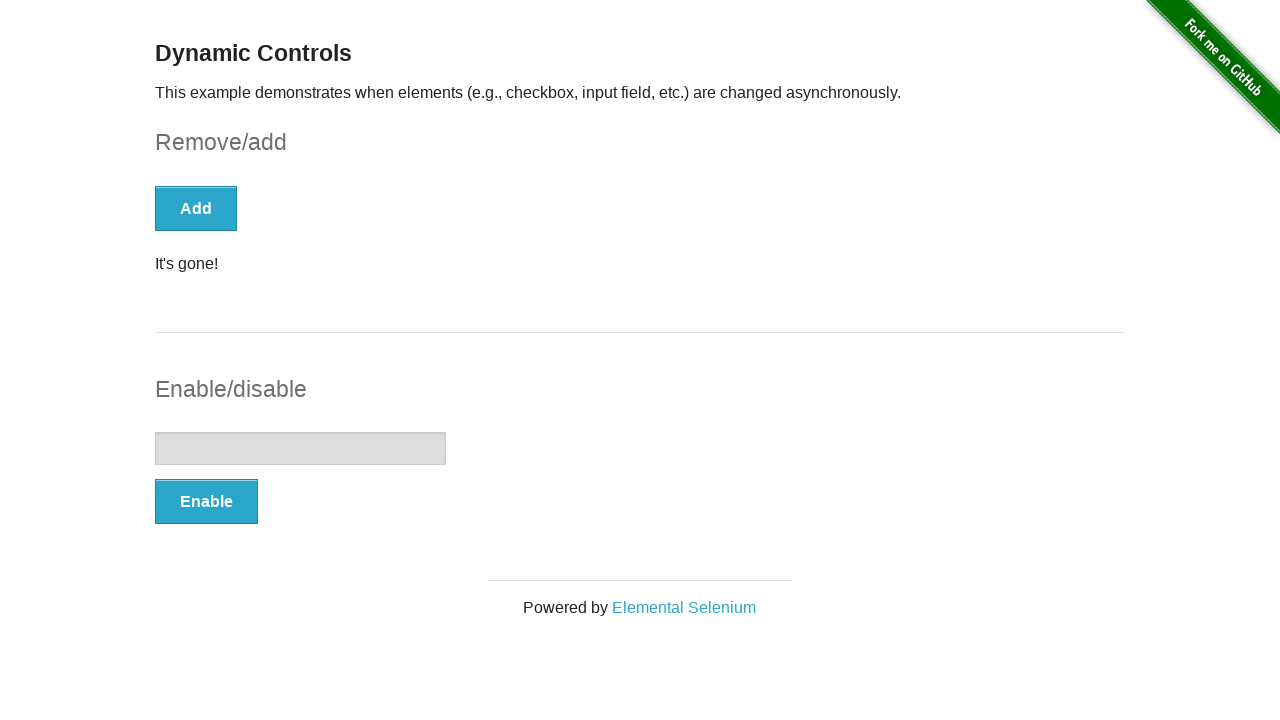

Clicked the Add button to restore the checkbox at (196, 208) on #checkbox-example > button
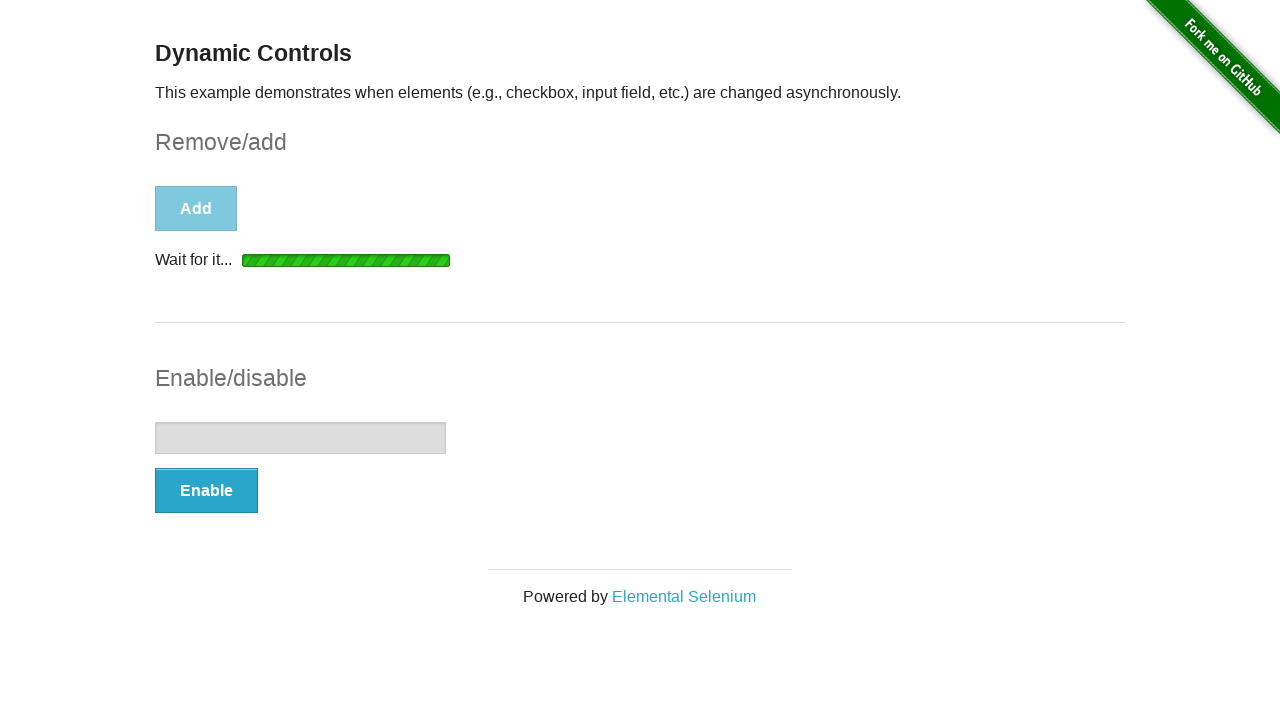

Clicked the Enable button for text input at (206, 491) on #input-example > button
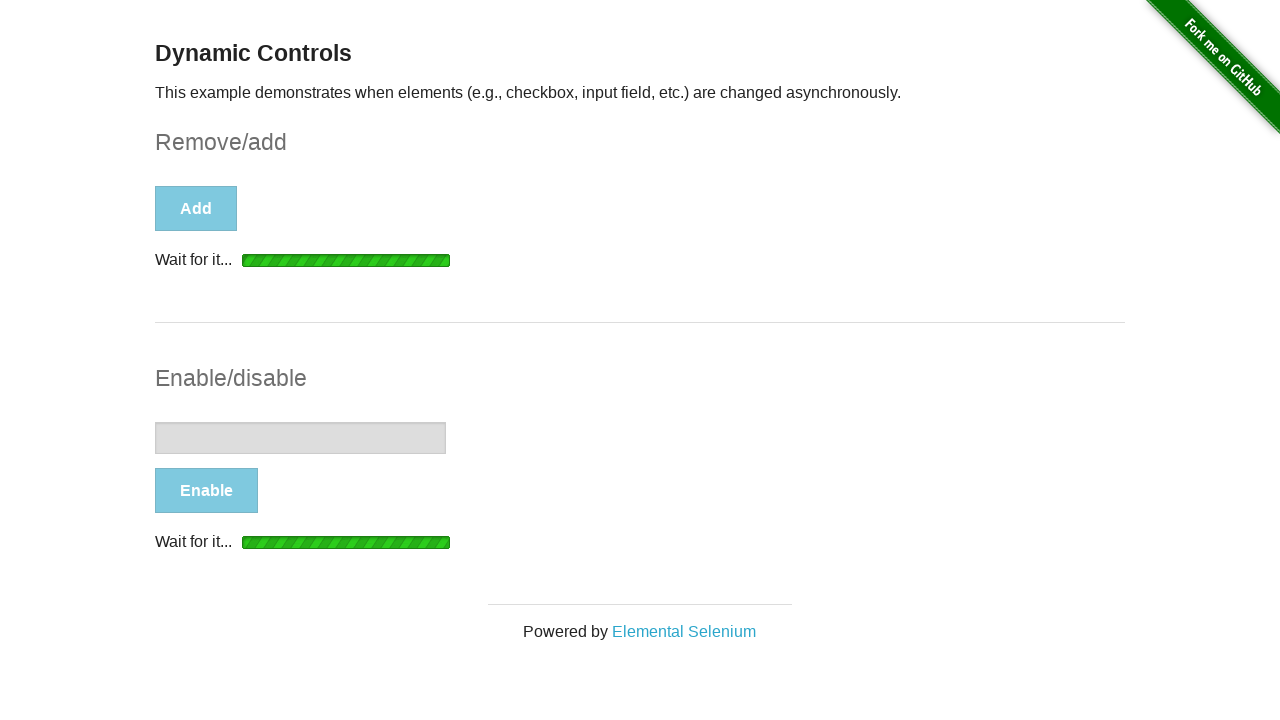

Waited for text input to be enabled
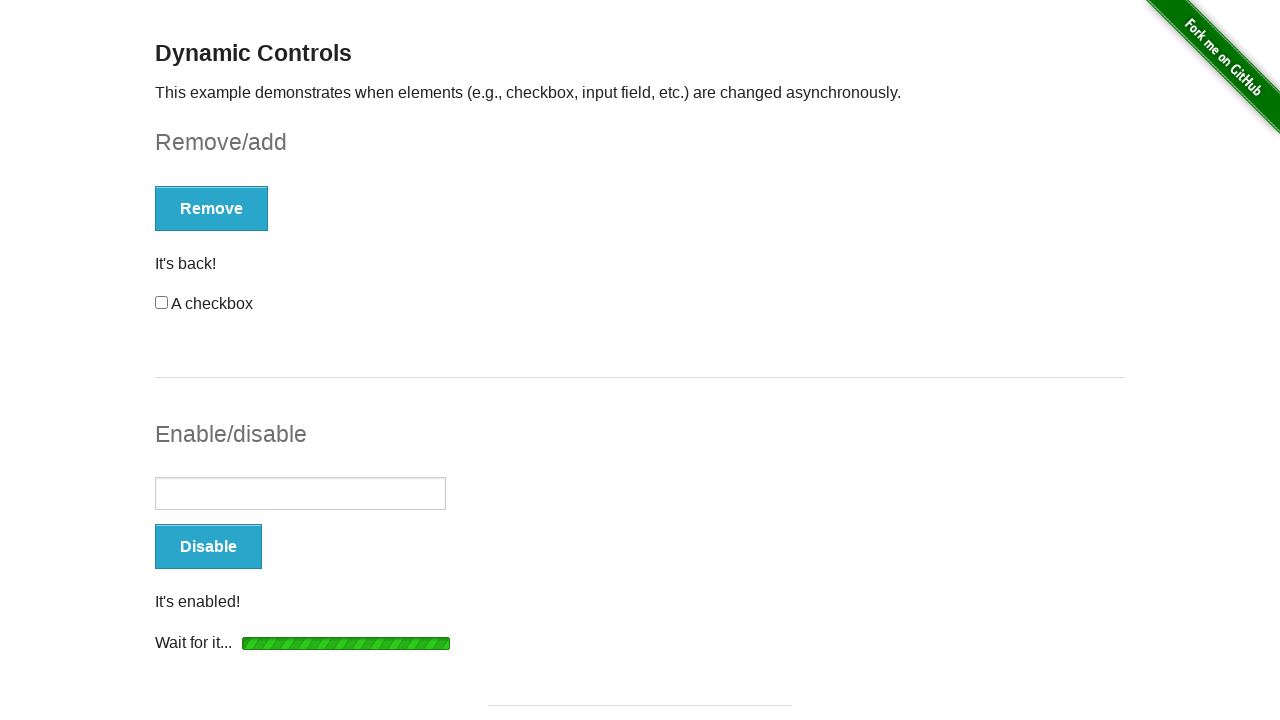

Clicked the Disable button for text input at (208, 546) on #input-example > button
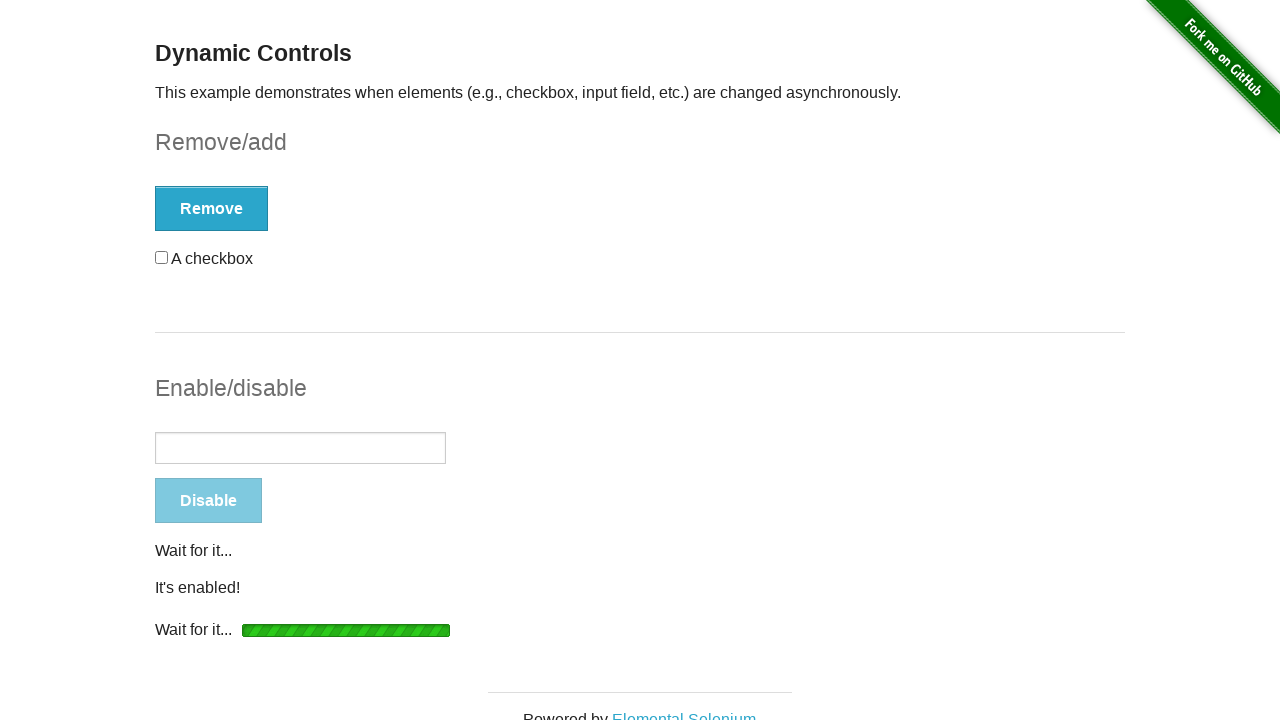

Filled text input with 'Platzi' on #input-example > input[type=text]
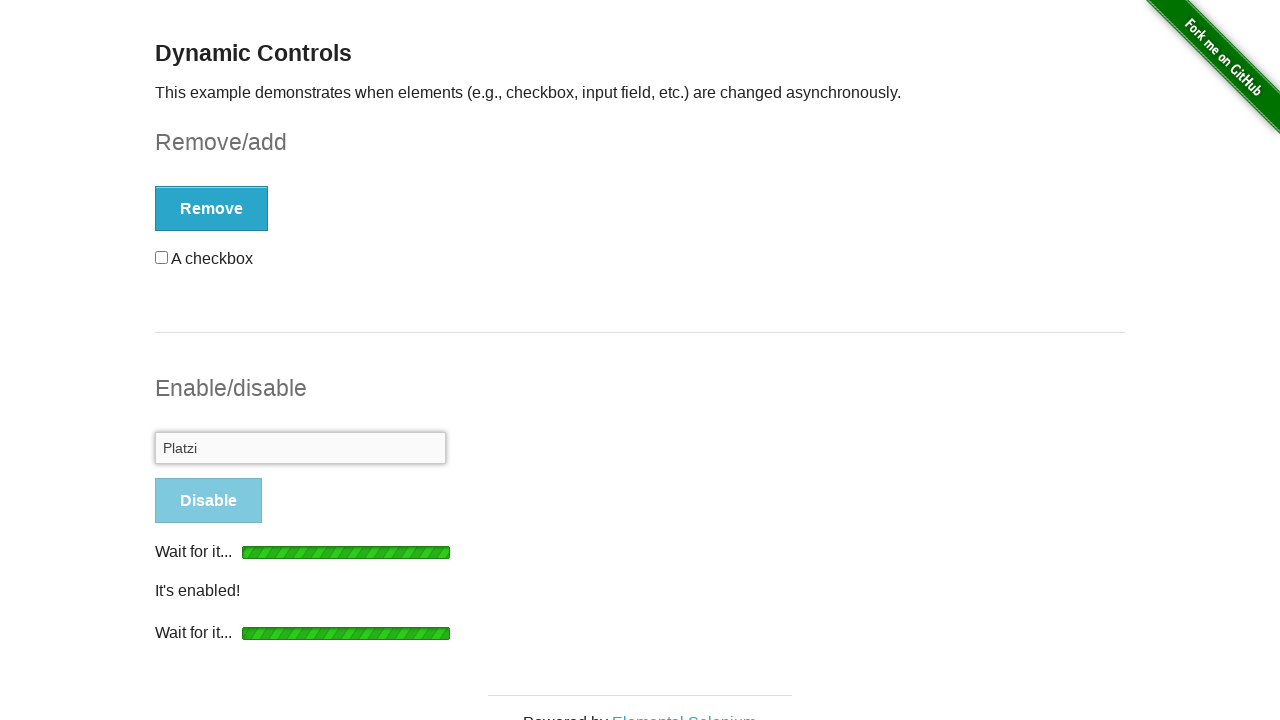

Clicked the Enable button again for text input at (206, 501) on #input-example > button
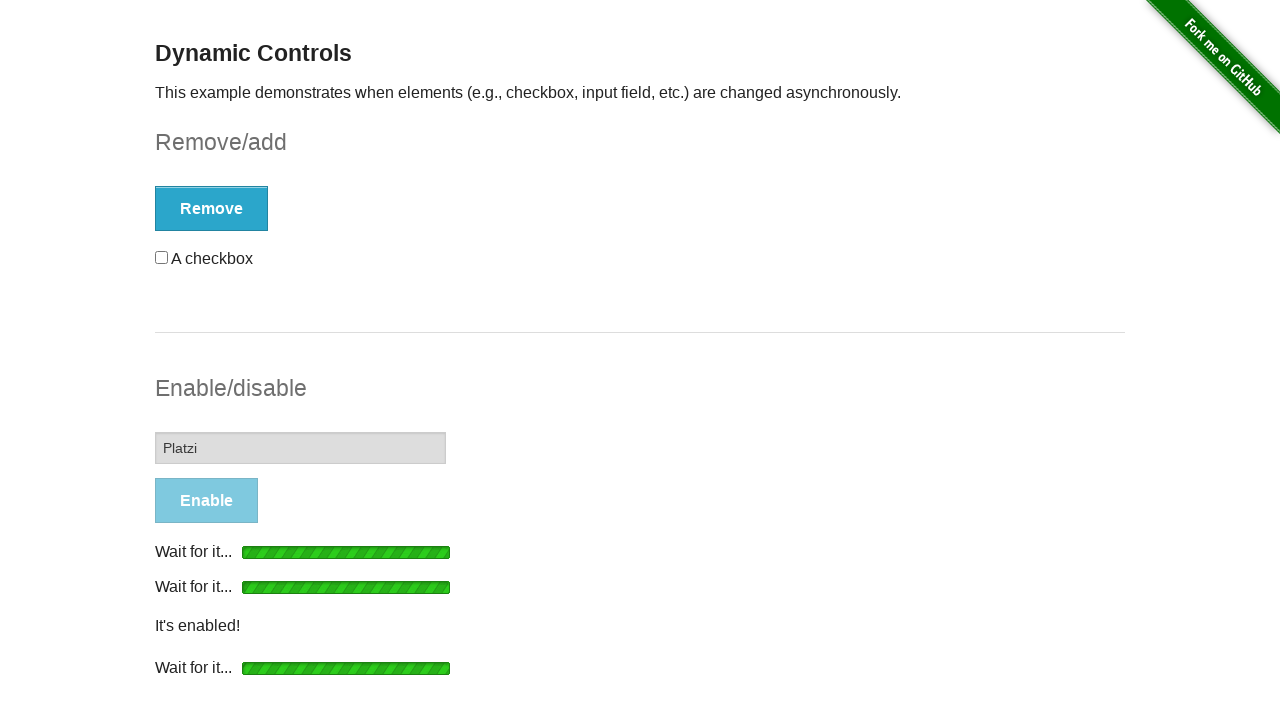

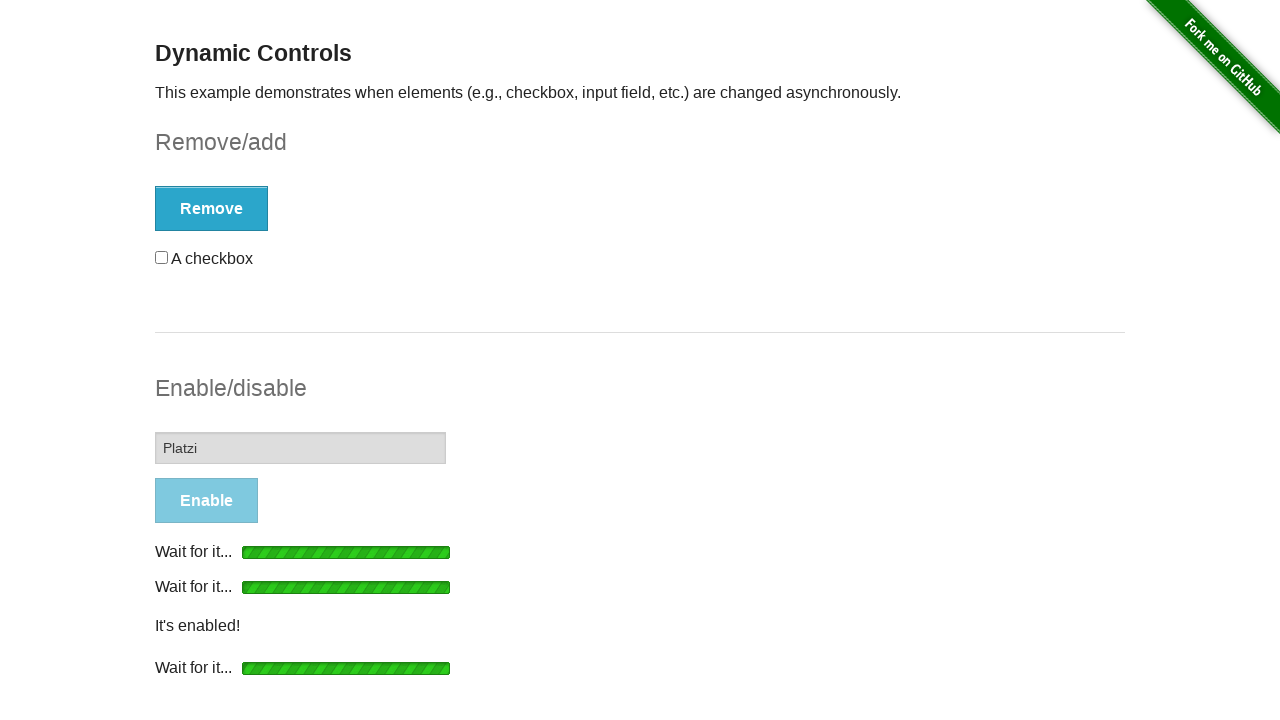